Tests form filling by selecting input elements using tag name

Starting URL: https://formy-project.herokuapp.com/form

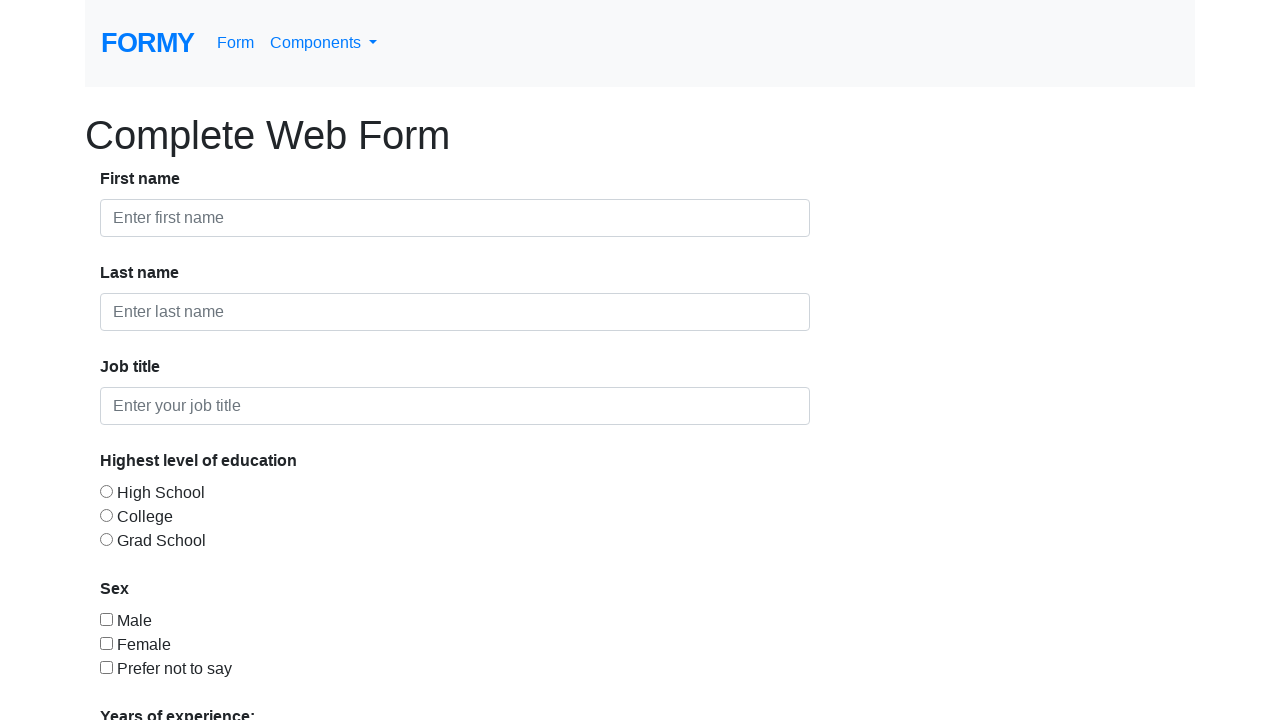

Filled first input field with 'First-Name' on input >> nth=0
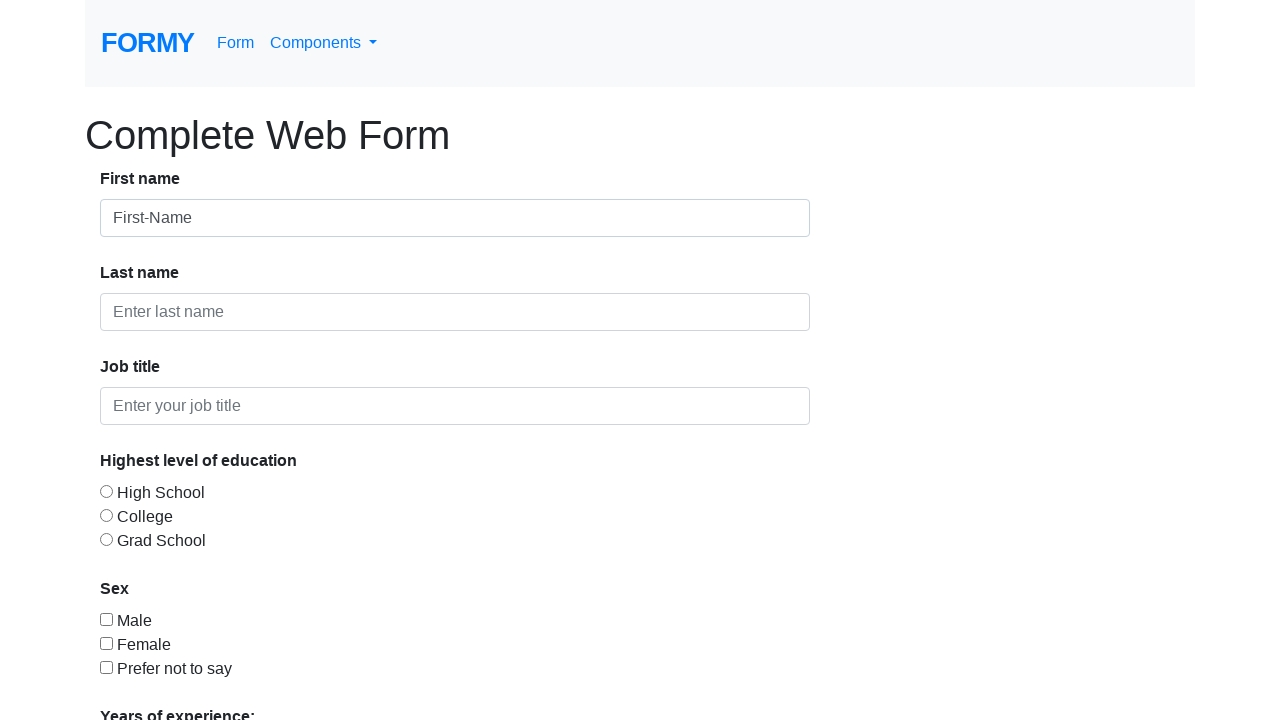

Filled second input field with 'Last-Name' on input >> nth=1
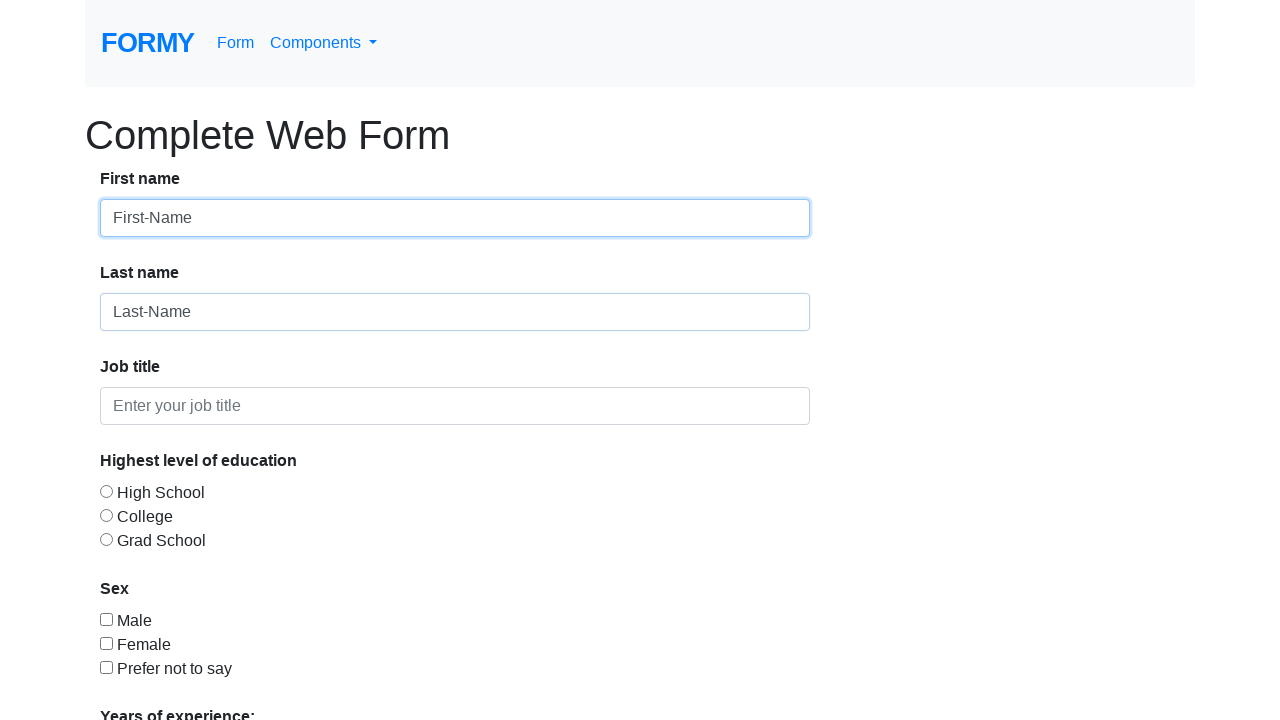

Filled third input field with 'I am learning to use the selectors' on input >> nth=2
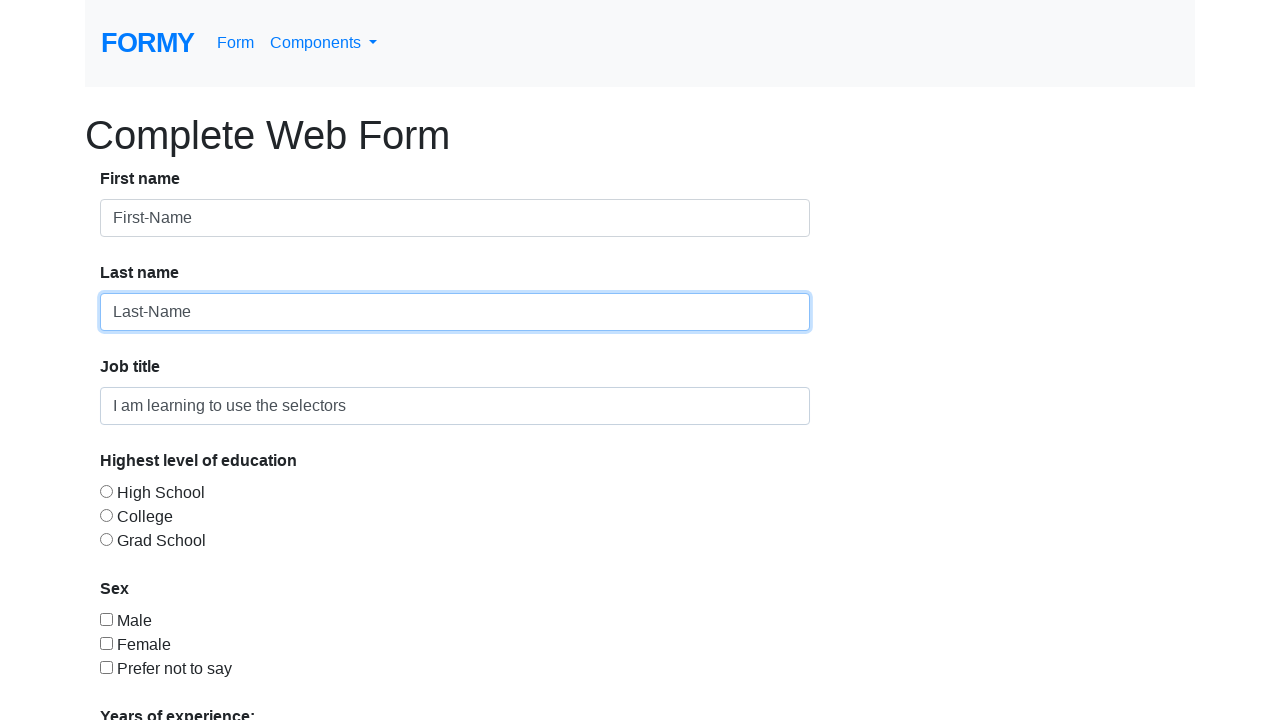

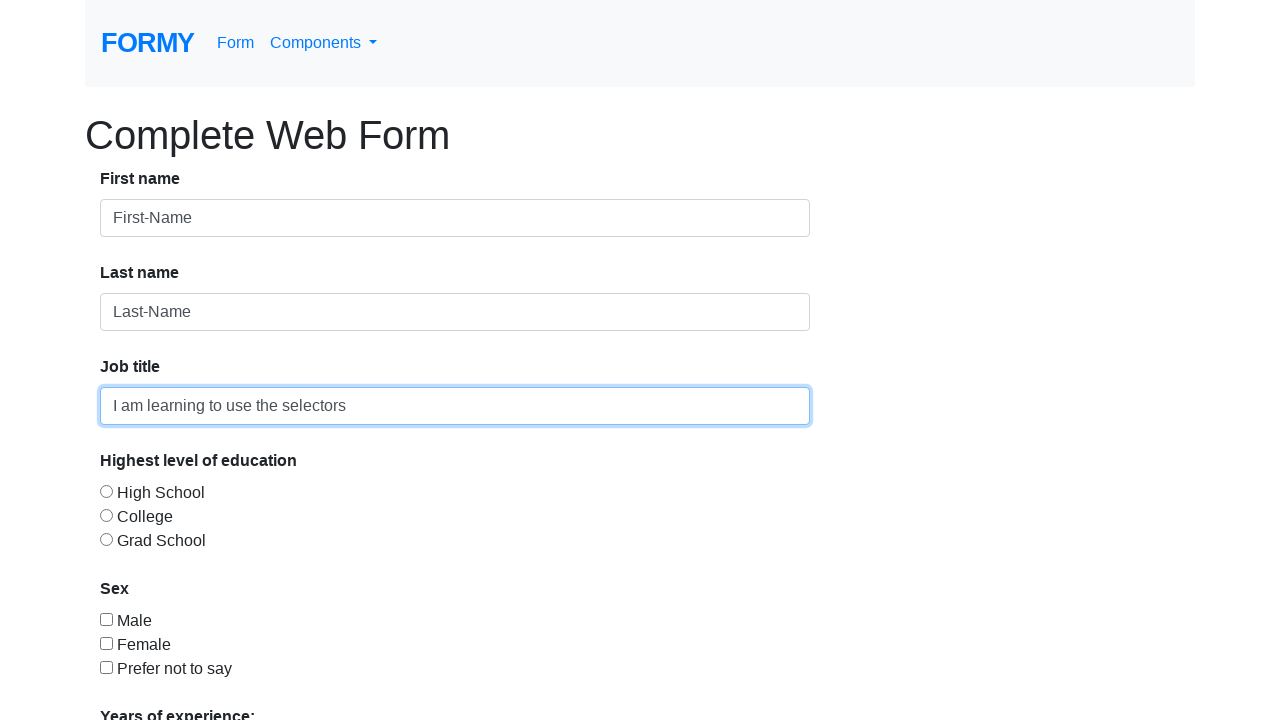